Navigates to COVID-19 India tracker and verifies that the national statistics level section with case figures is displayed

Starting URL: https://www.covid19india.org/

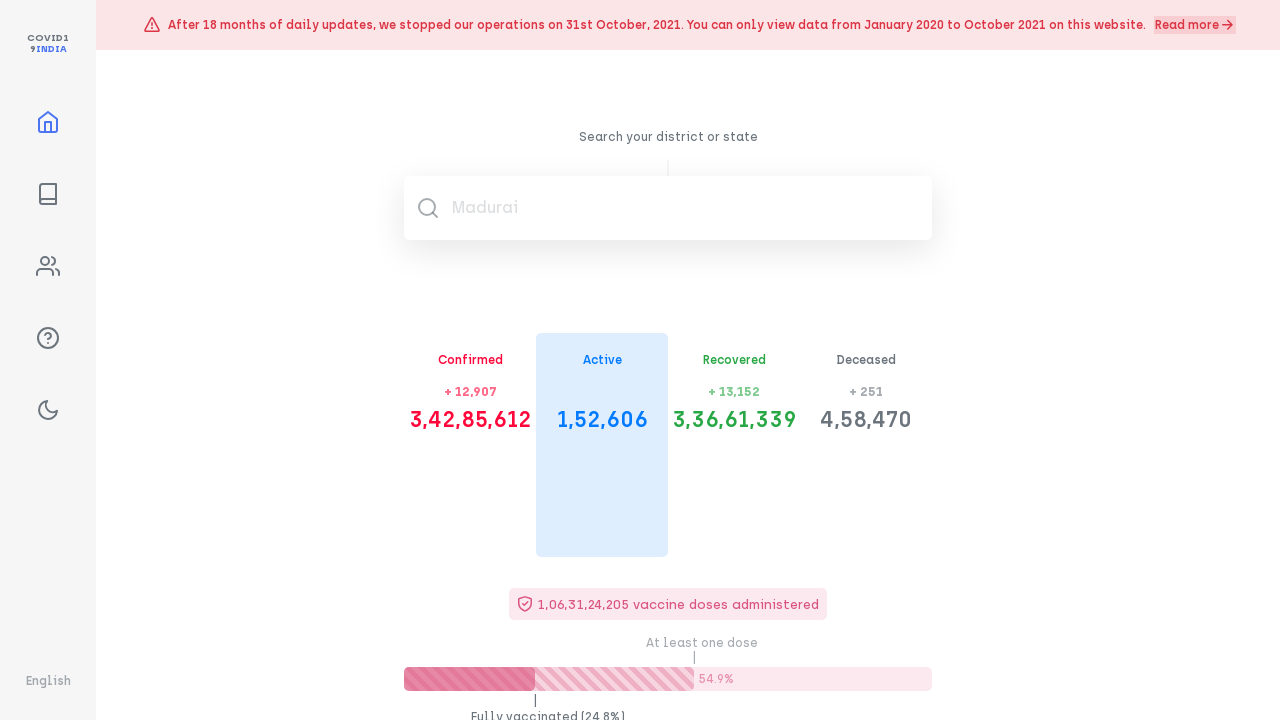

Root element loaded on COVID-19 India tracker
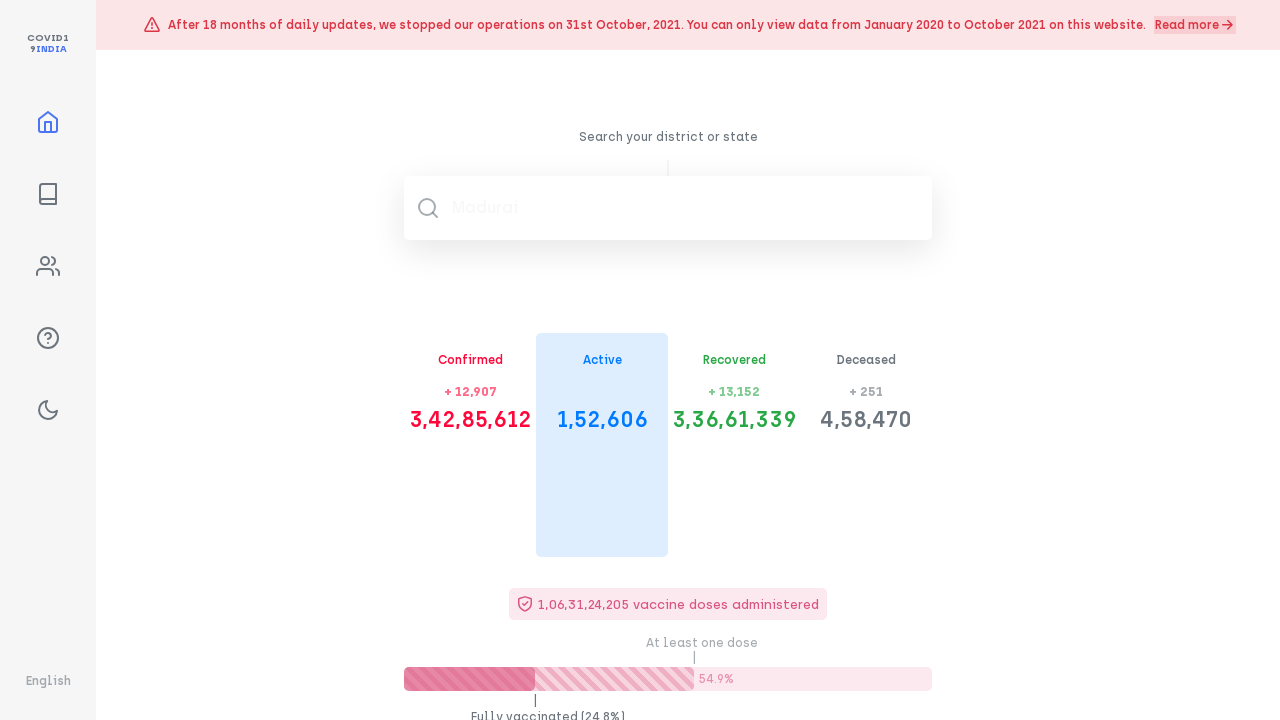

National statistics level section loaded
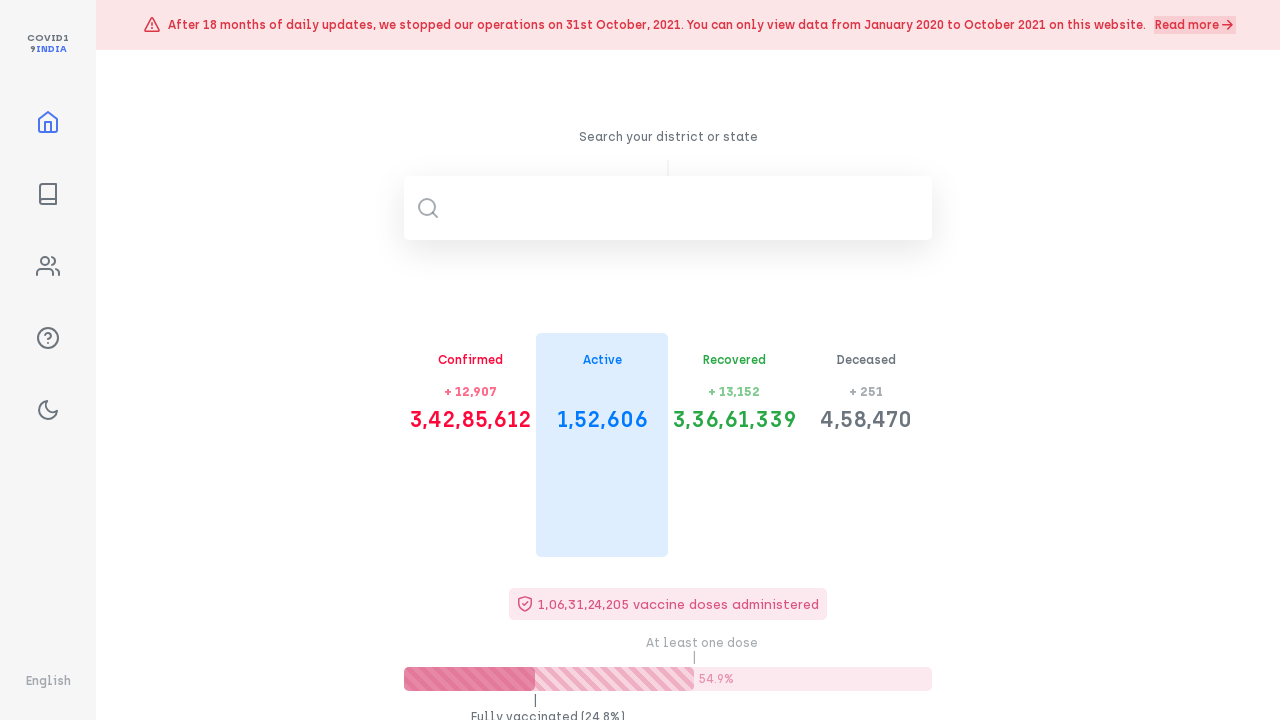

Statistics heading (h5) element present in level section
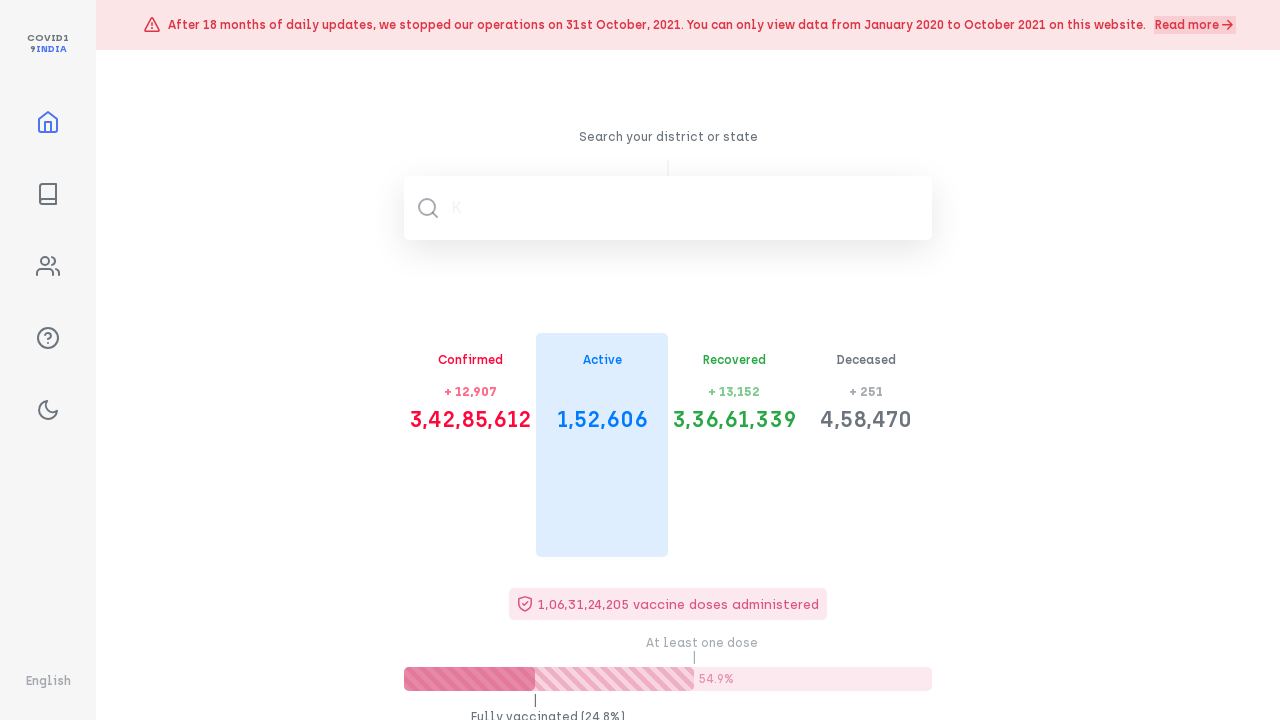

Statistics value (h1) element present in level section
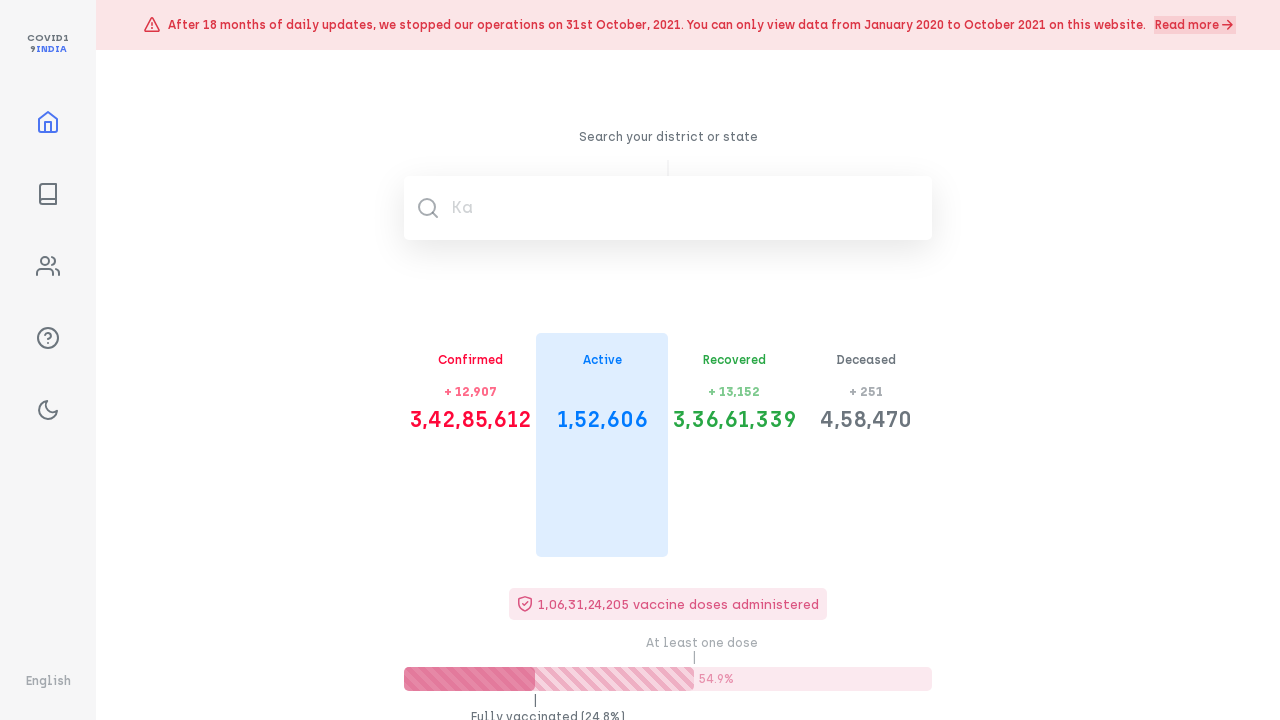

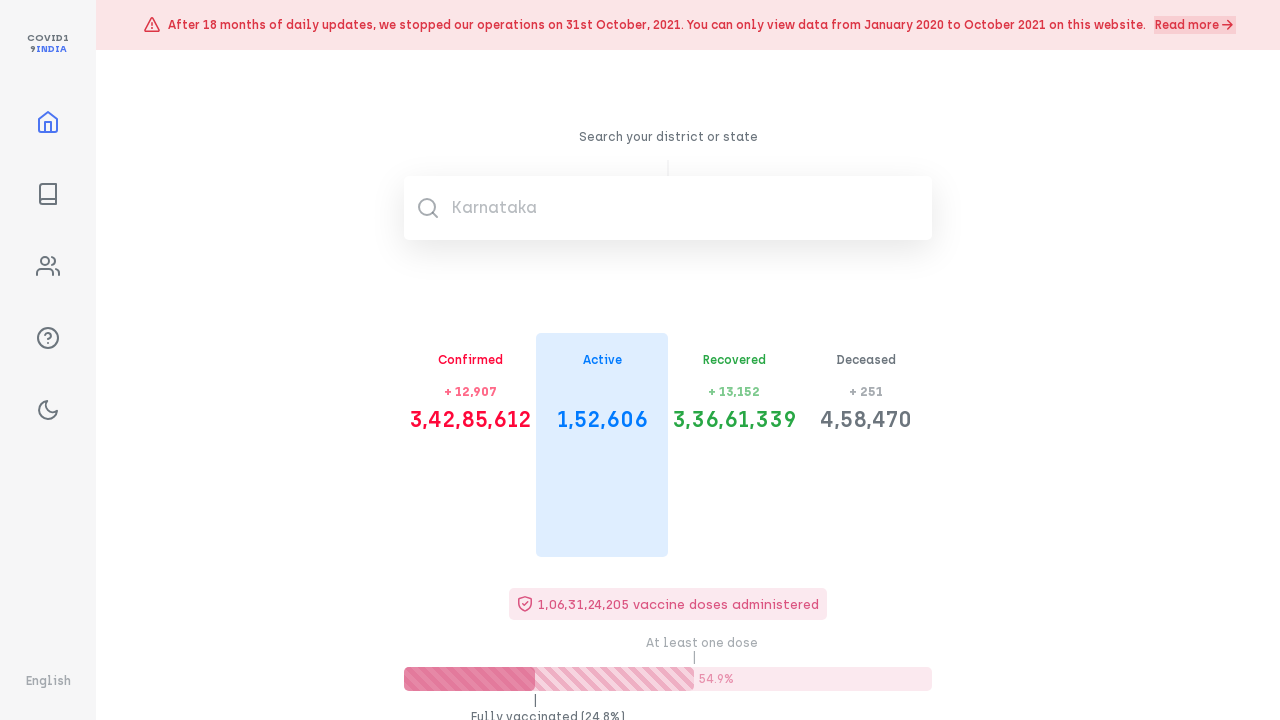